Tests alert handling functionality by interacting with confirm dialogs, then navigates to a progress bar page and waits for completion

Starting URL: http://demo.automationtesting.in/Alerts.html

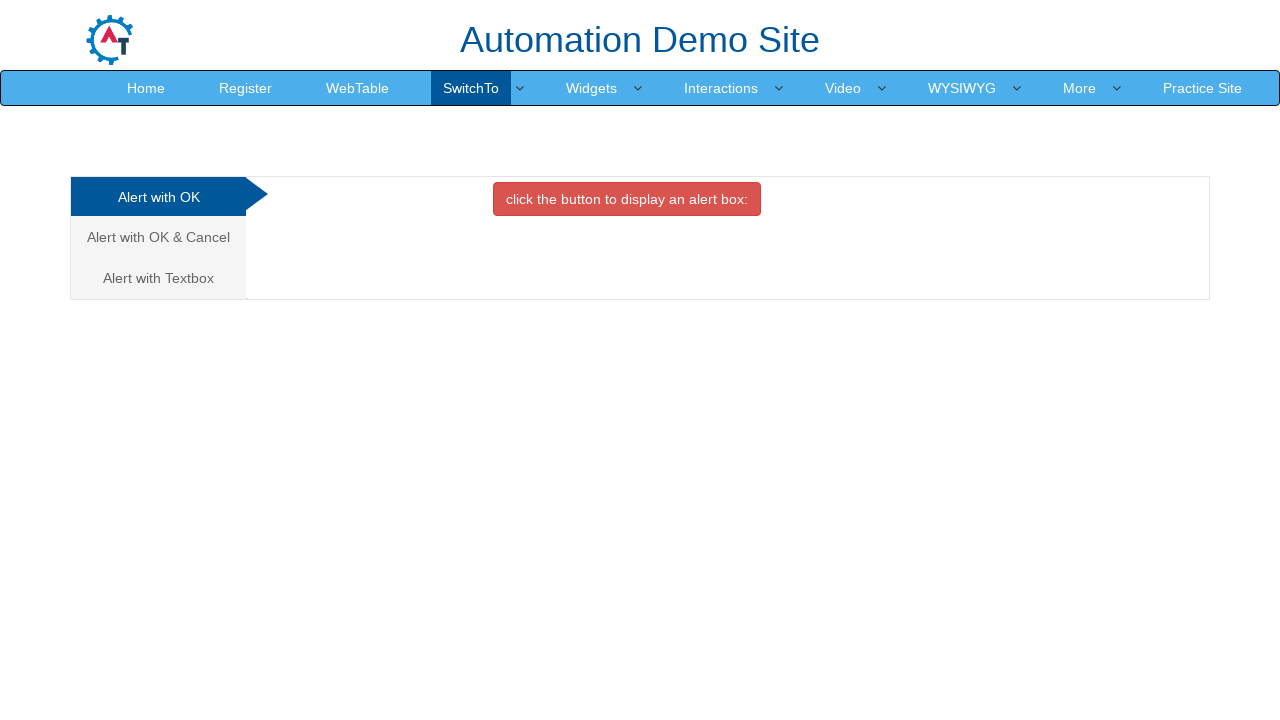

Clicked on the Cancel Tab link at (158, 237) on a[href='#CancelTab']
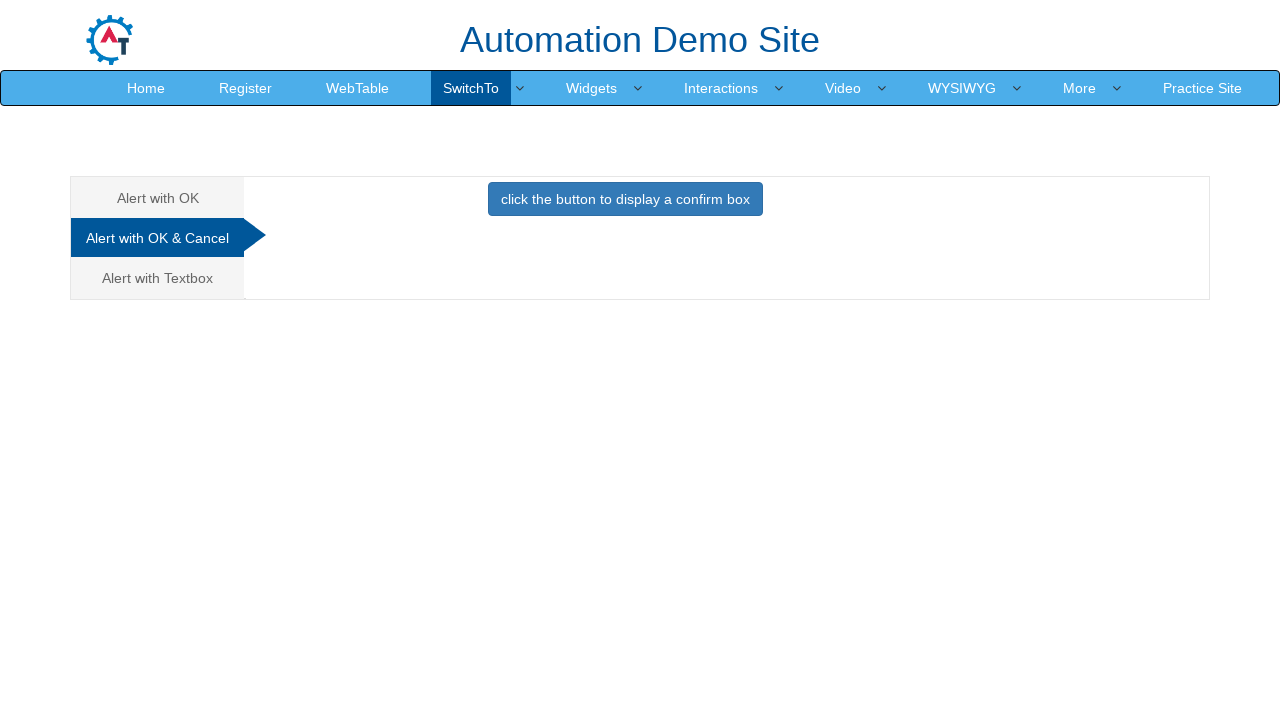

Clicked the confirm box button at (625, 199) on button[onclick='confirmbox()']
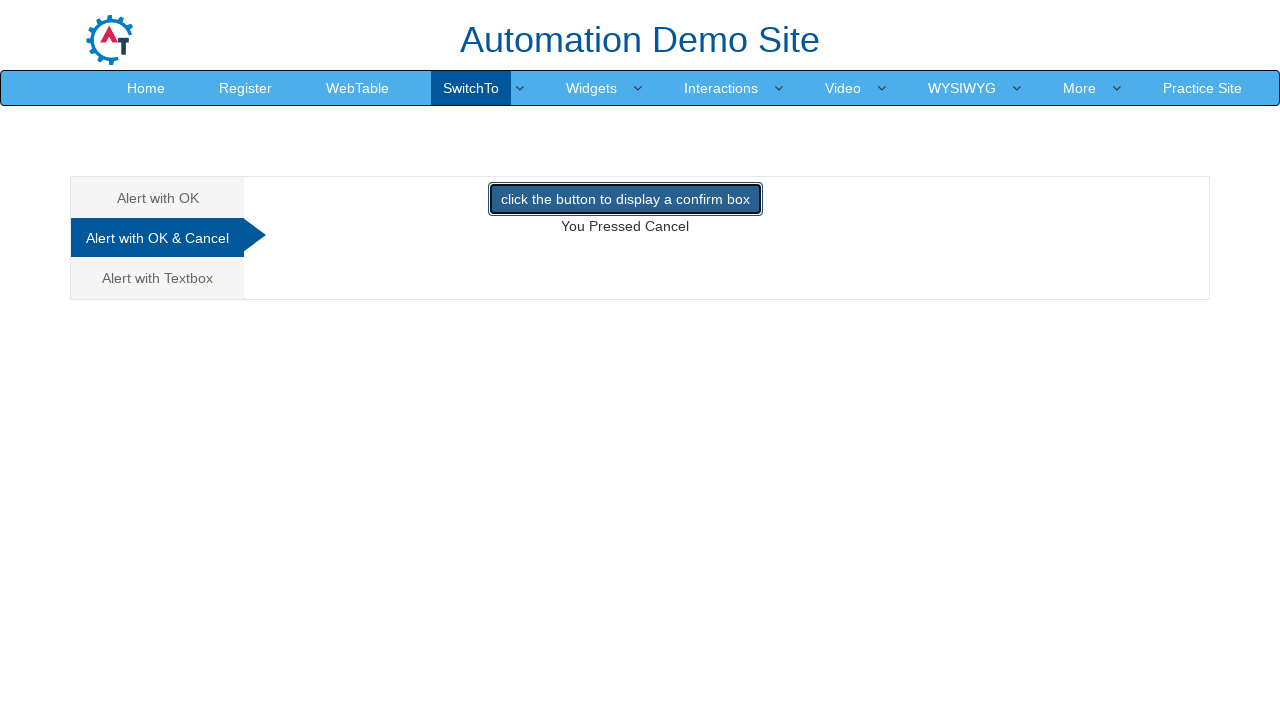

Set up dialog handler to dismiss alerts
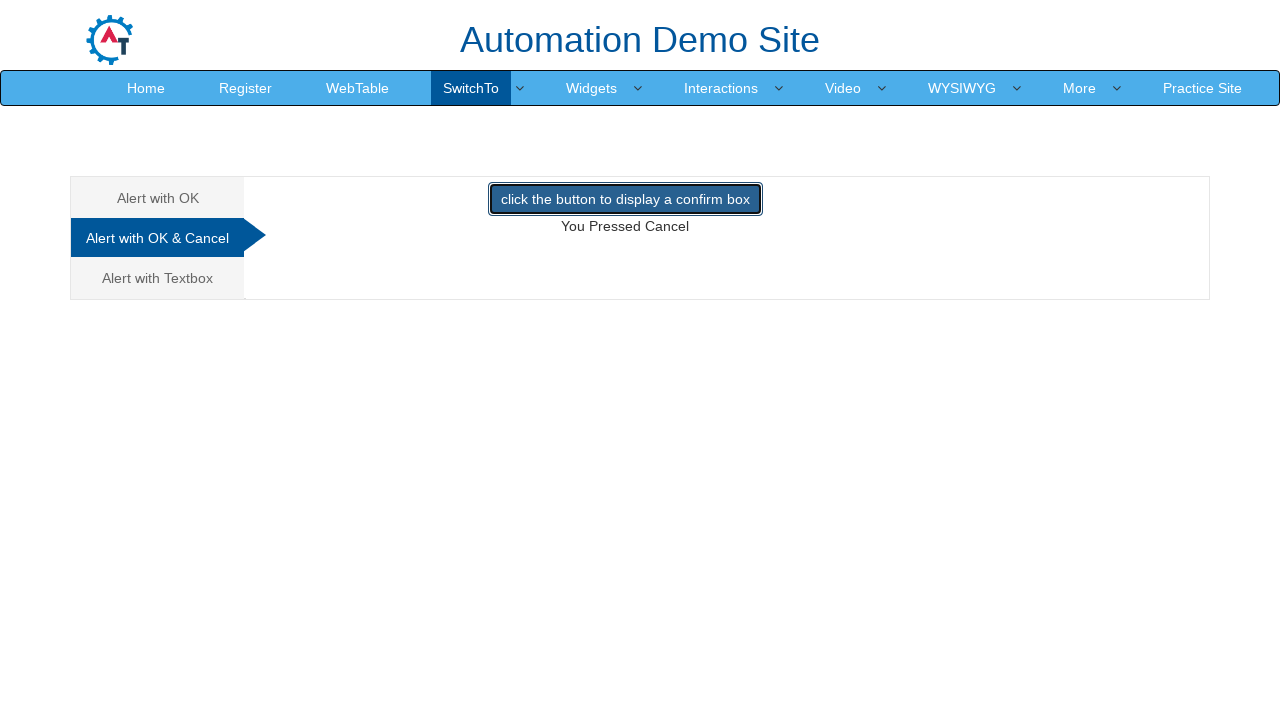

Navigated to progress bar page
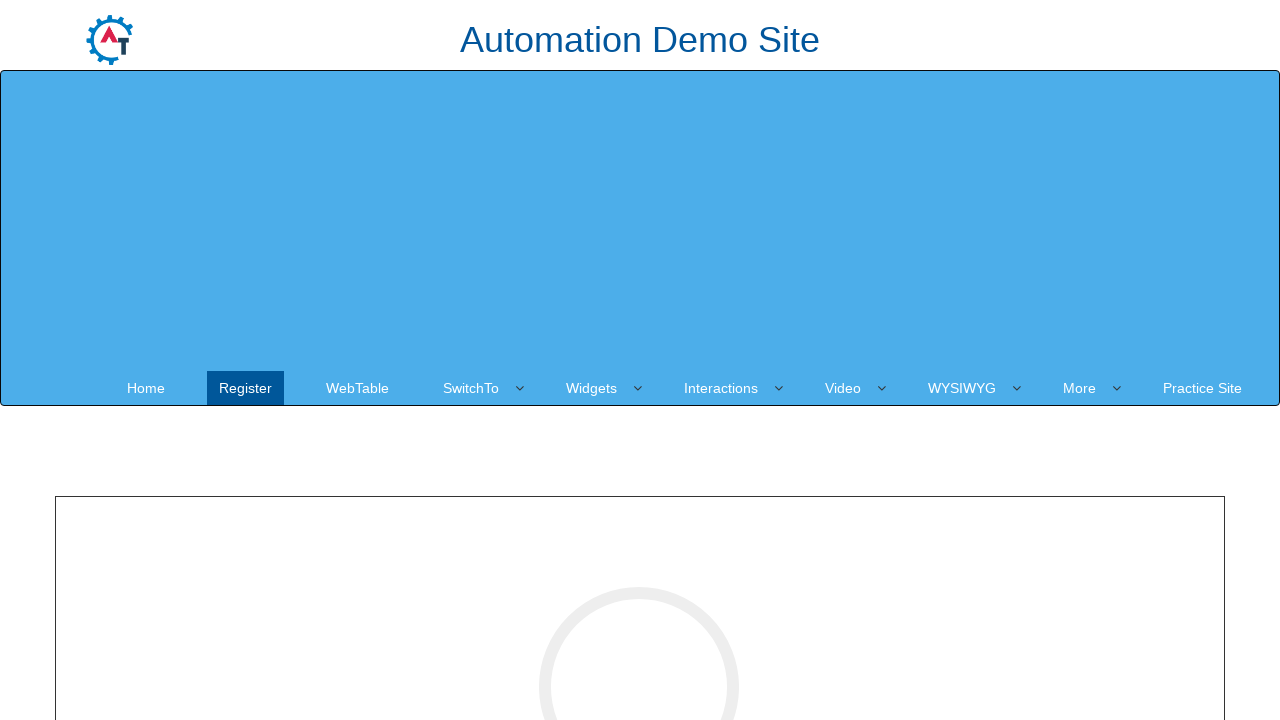

Clicked the button to start progress bar at (640, 361) on button#cricle-btn
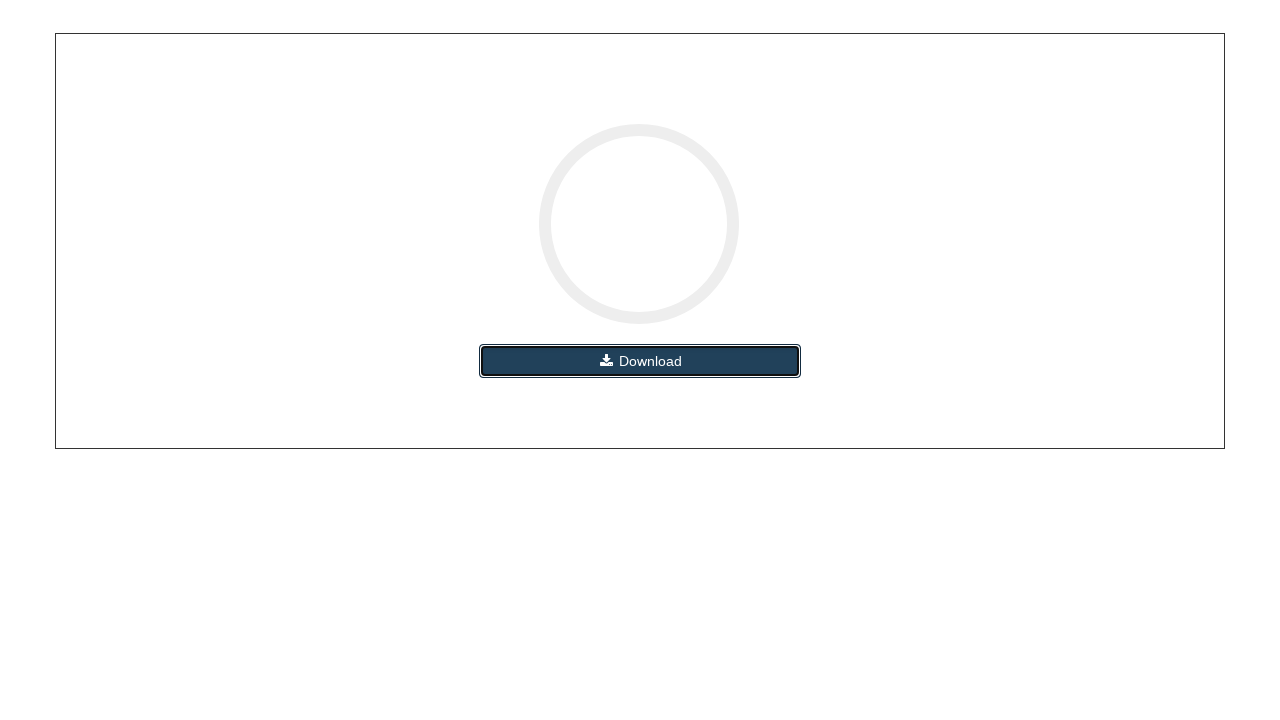

Progress bar reached 100%
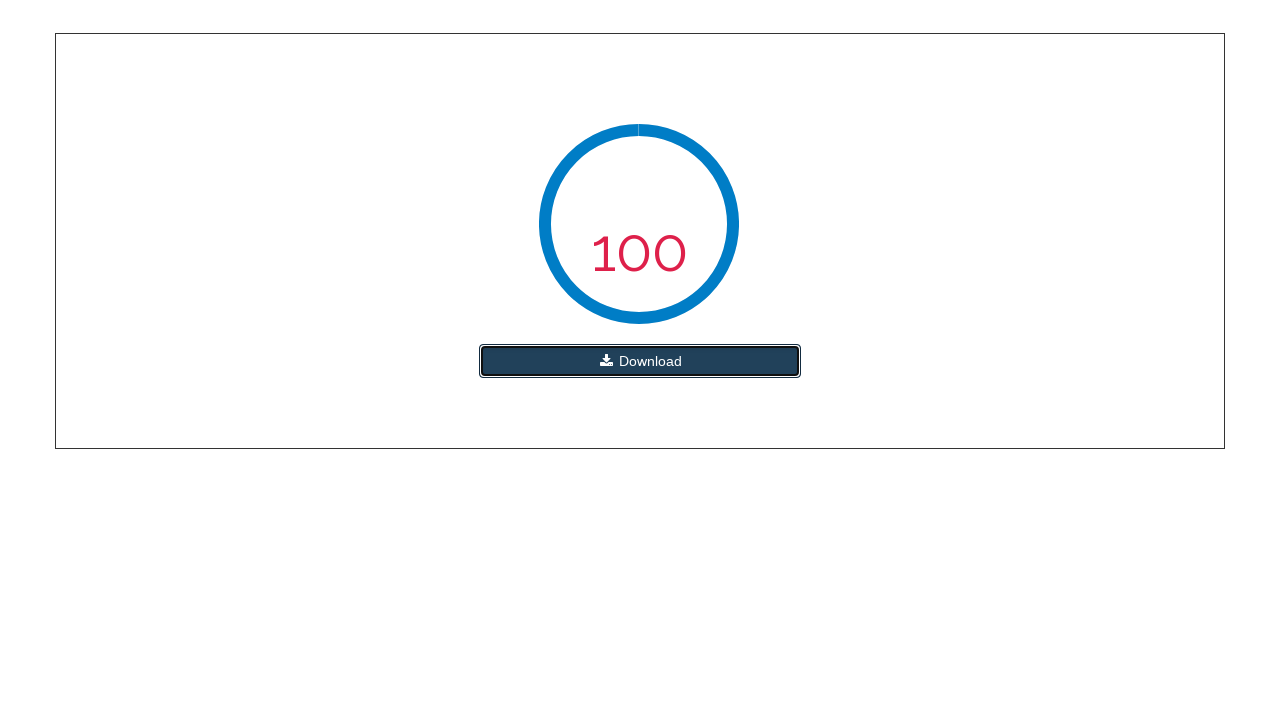

Verified that 100% element is visible
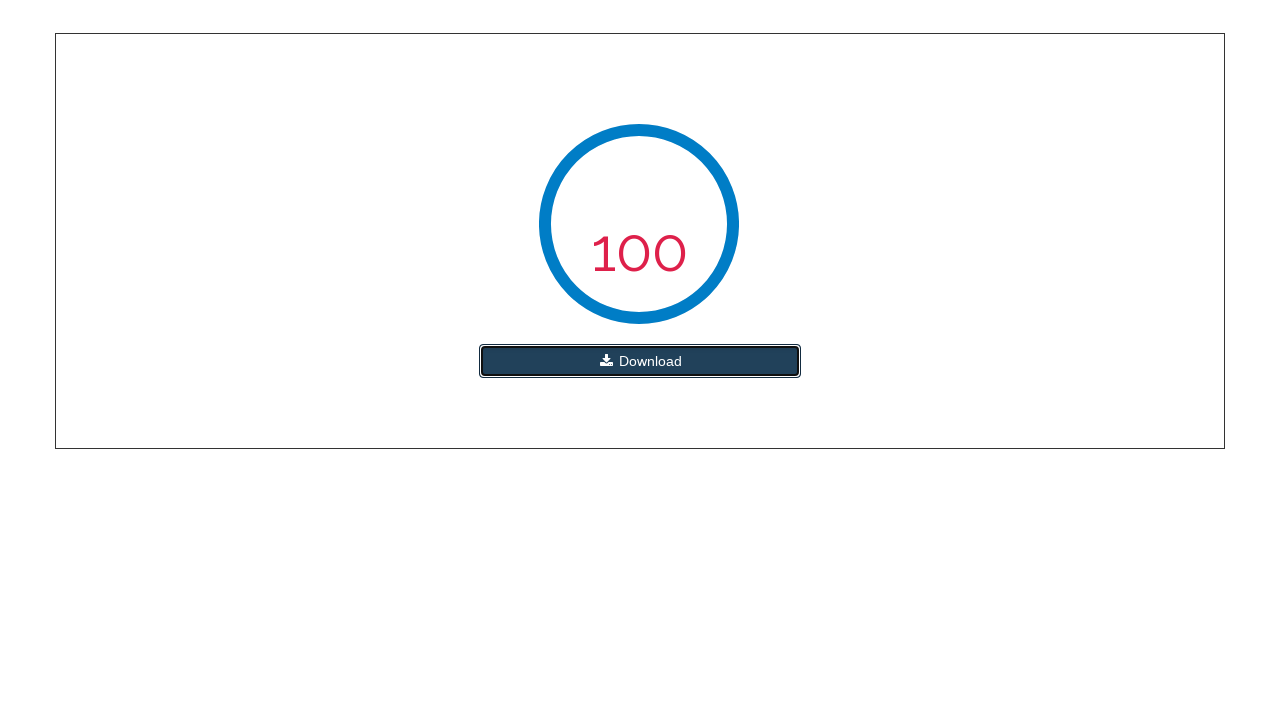

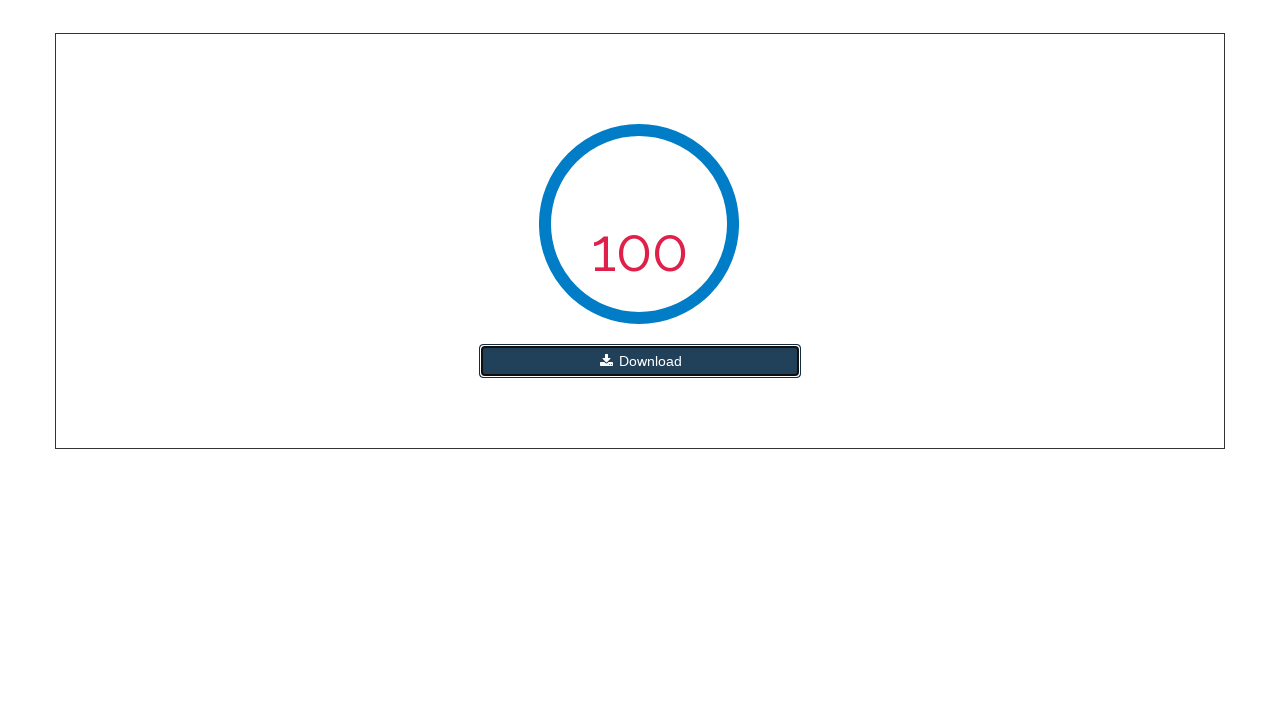